Navigates to TestLeaf website and captures console log messages during page load

Starting URL: https://www.testleaf.com/

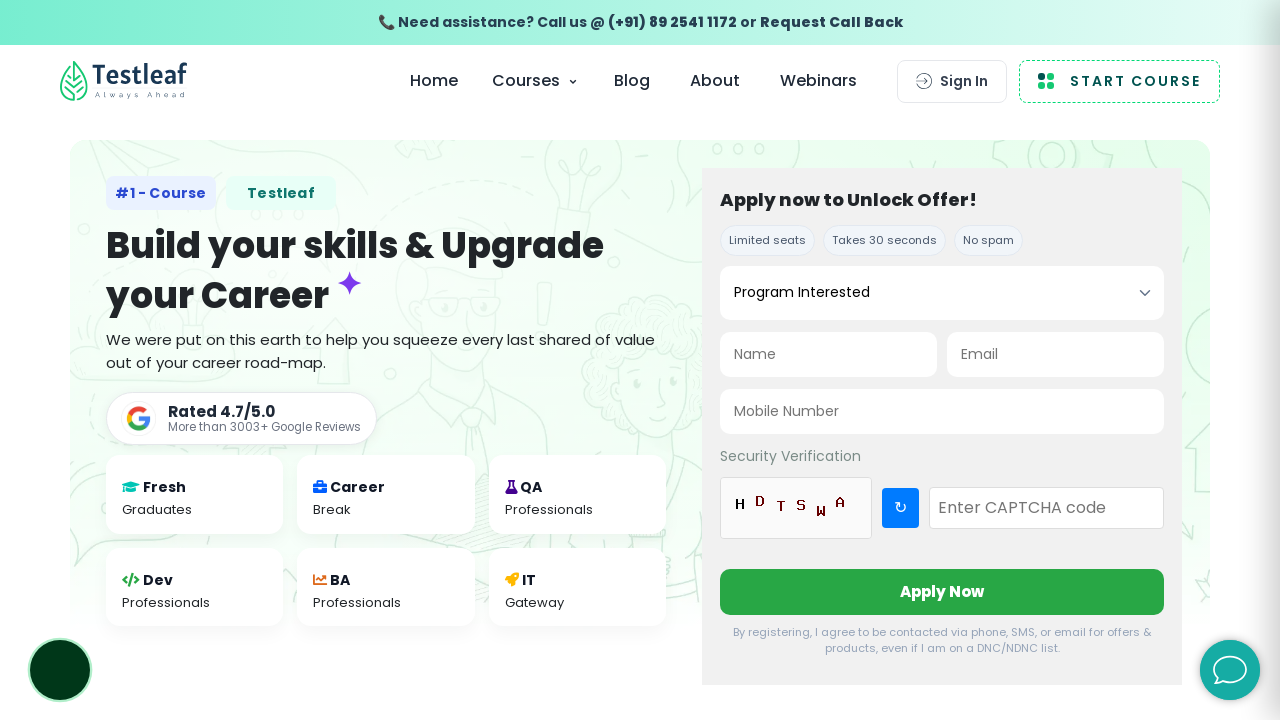

Set up console log listener to capture console messages
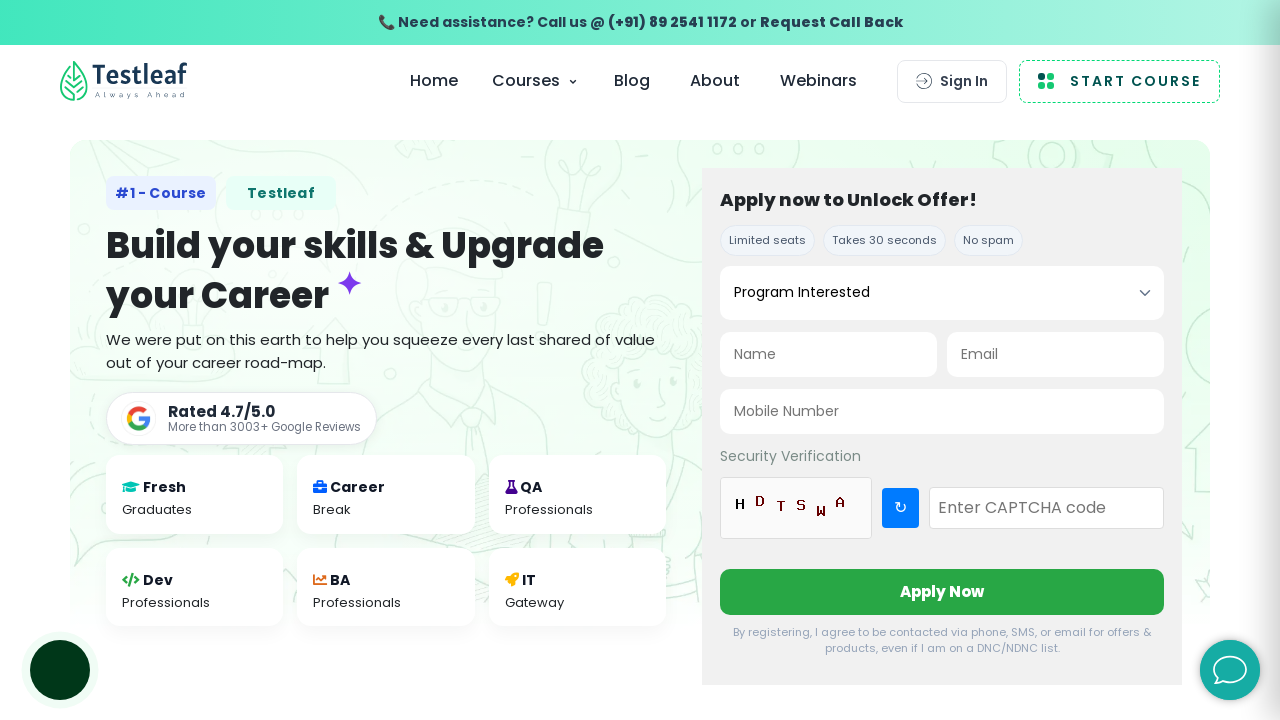

Waited 10 seconds for page content to load and console messages to be captured
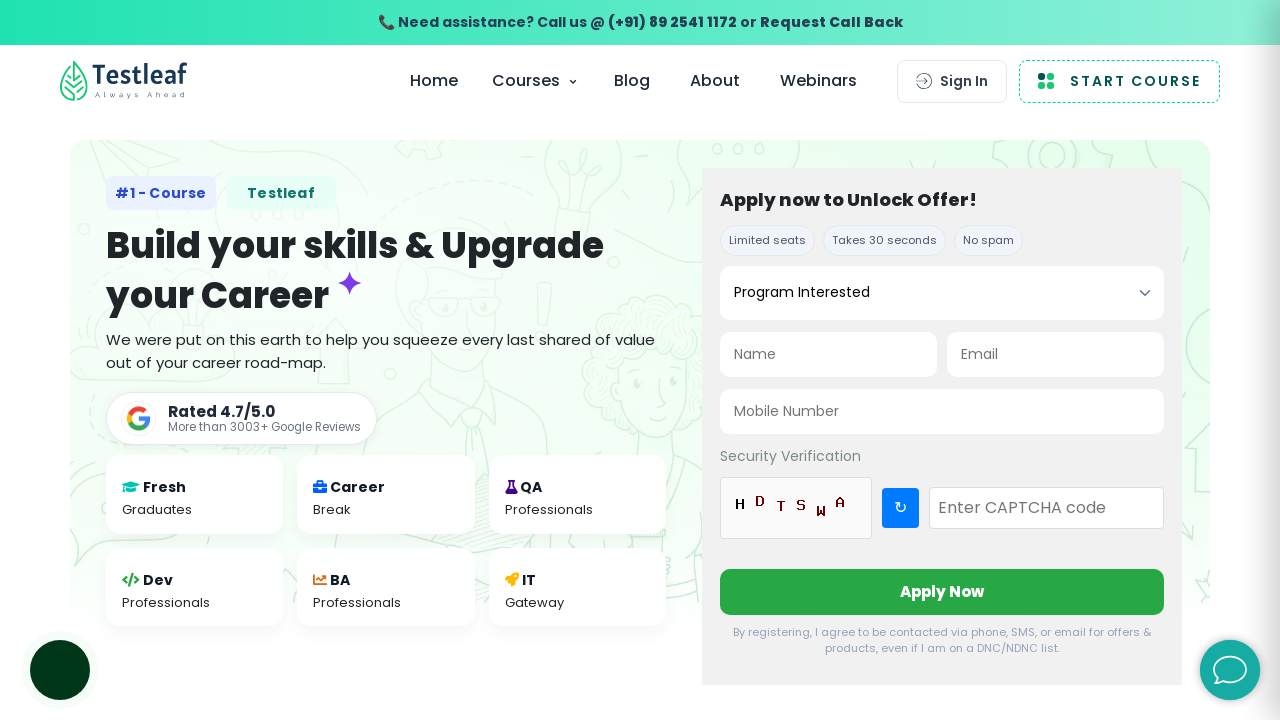

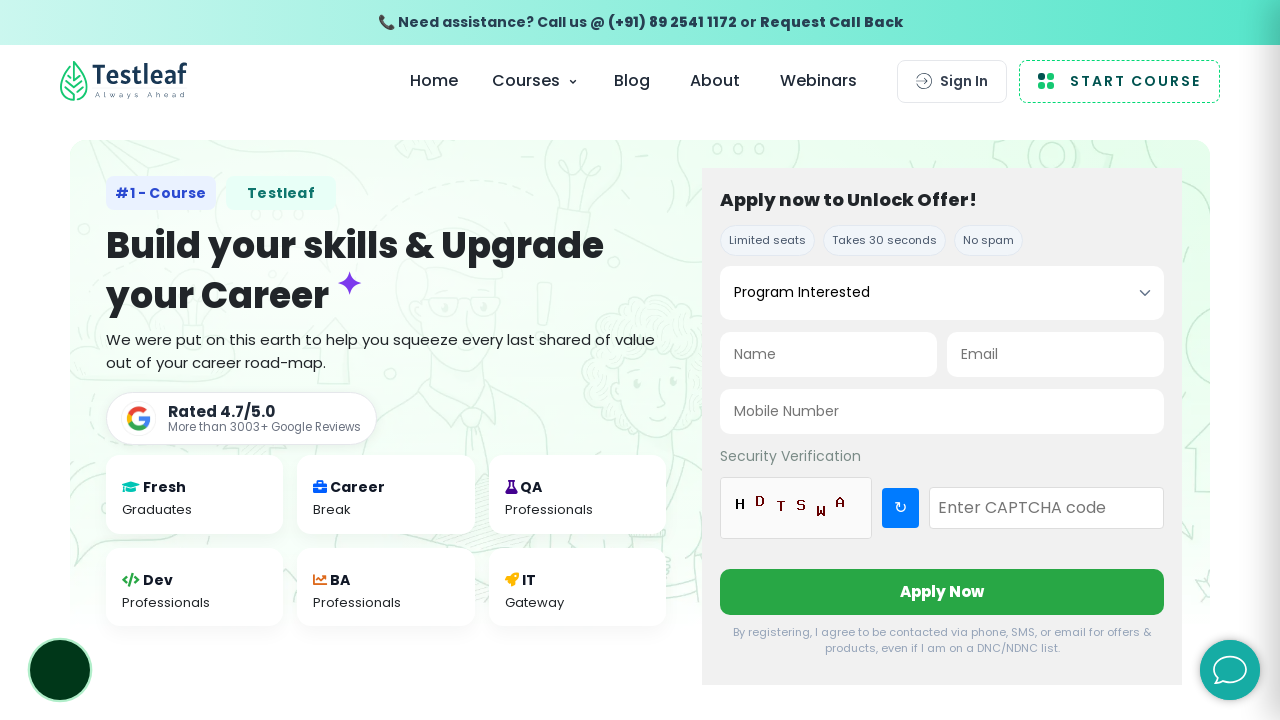